Tests that edits are saved when the input loses focus (blur event)

Starting URL: https://demo.playwright.dev/todomvc

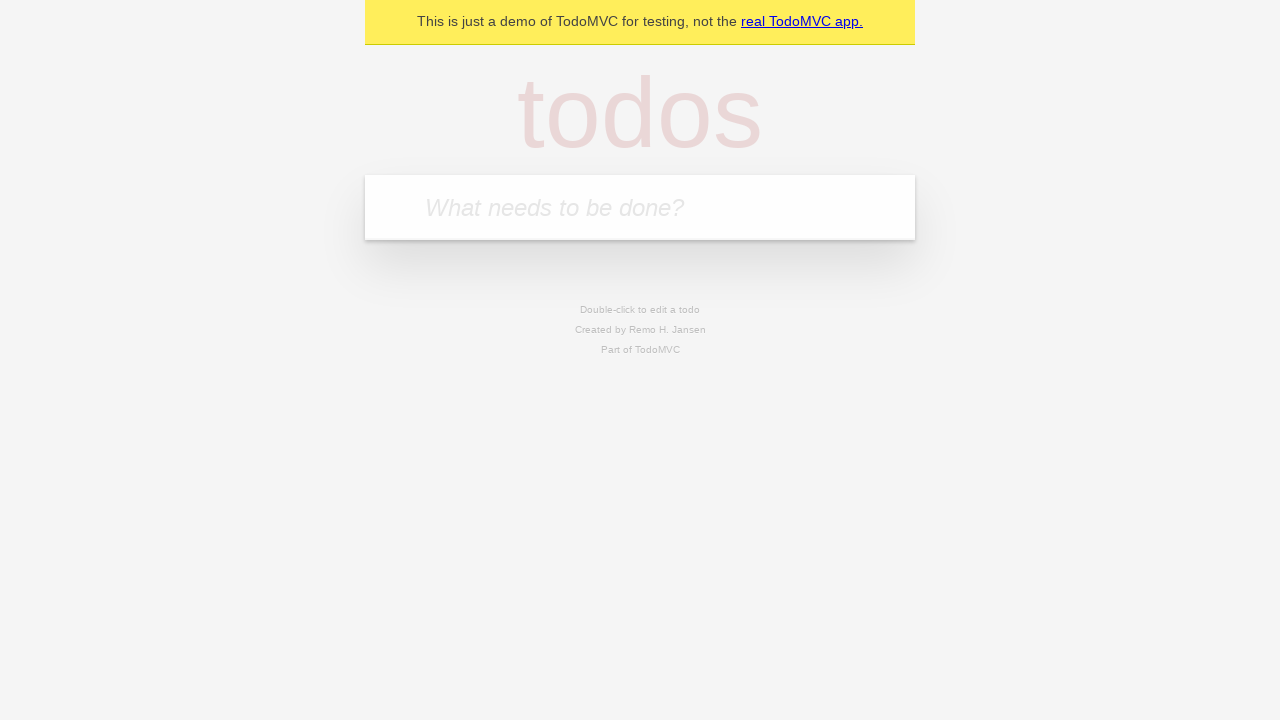

Filled todo input with 'feed the cat' on internal:attr=[placeholder="What needs to be done?"i]
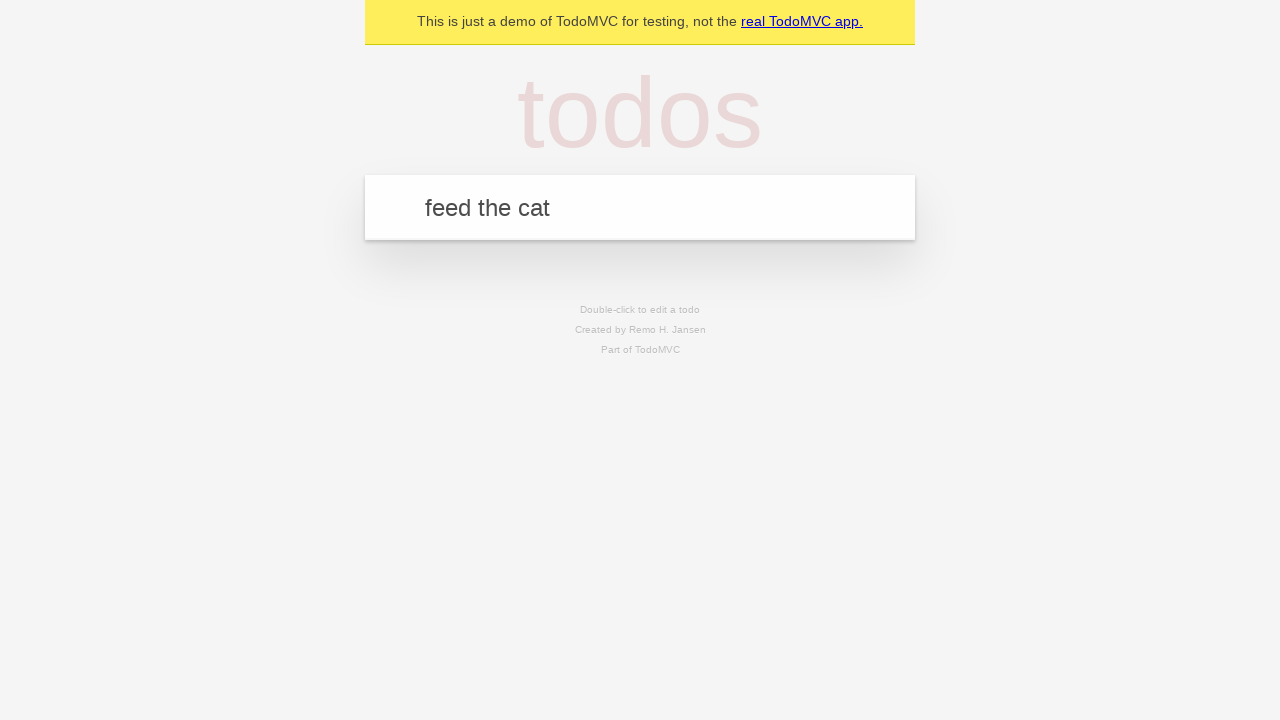

Pressed Enter to create first todo on internal:attr=[placeholder="What needs to be done?"i]
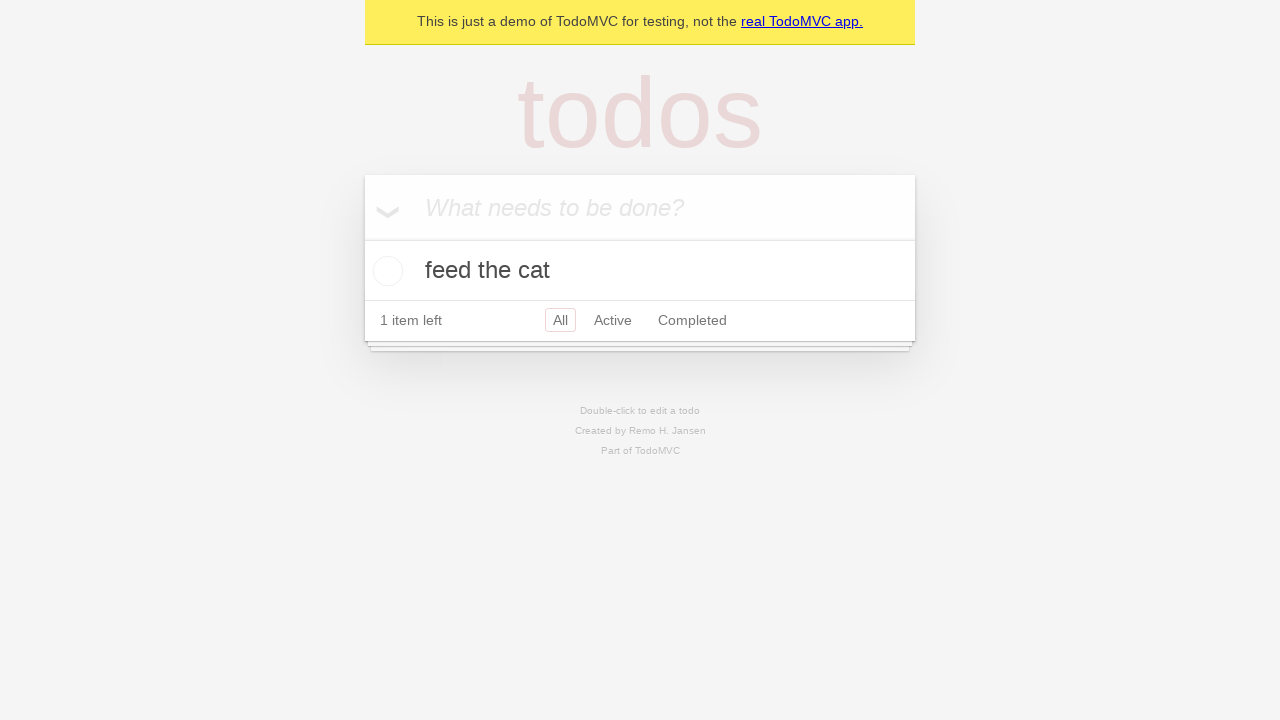

Filled todo input with 'book a doctors appointment' on internal:attr=[placeholder="What needs to be done?"i]
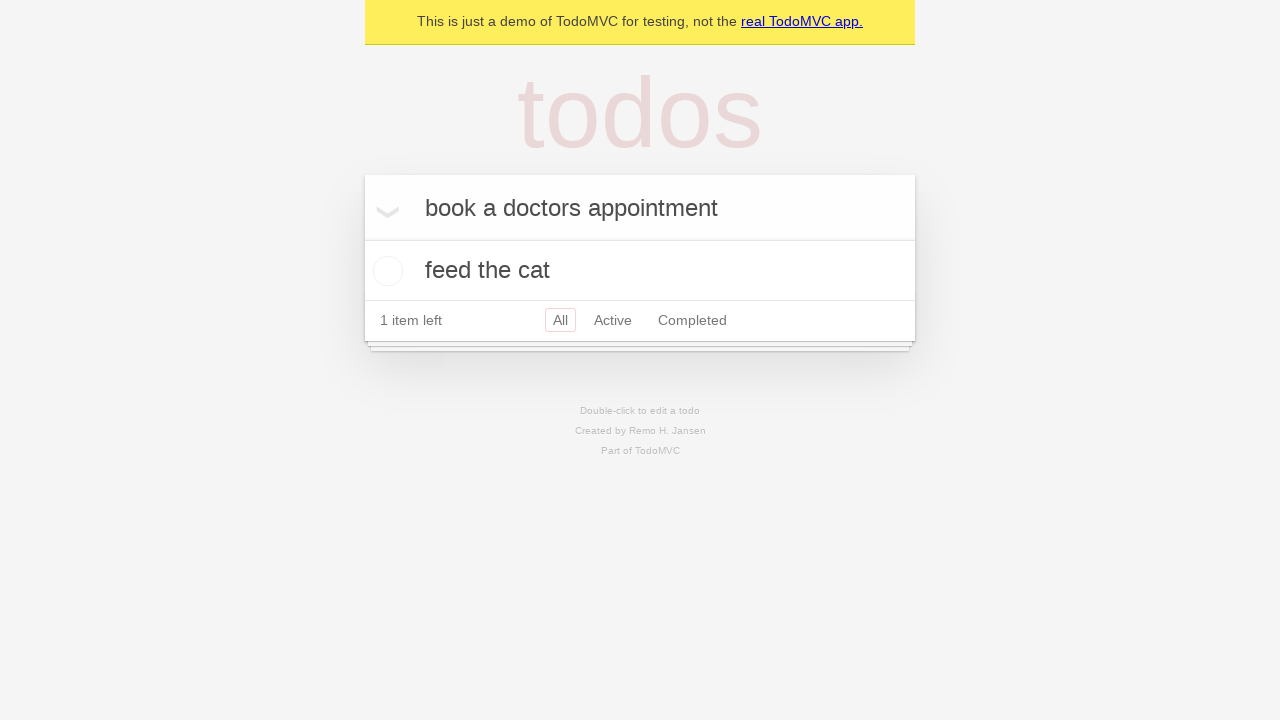

Pressed Enter to create second todo on internal:attr=[placeholder="What needs to be done?"i]
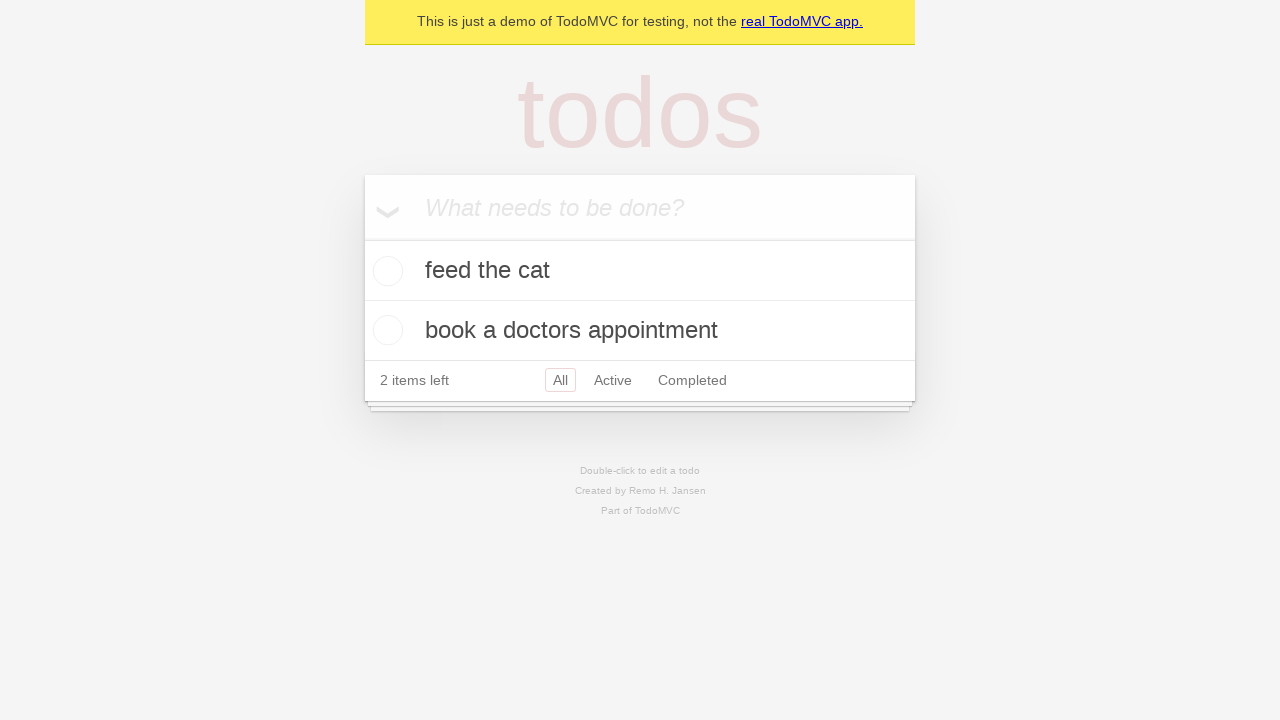

Filled todo input with 'buy groceries' on internal:attr=[placeholder="What needs to be done?"i]
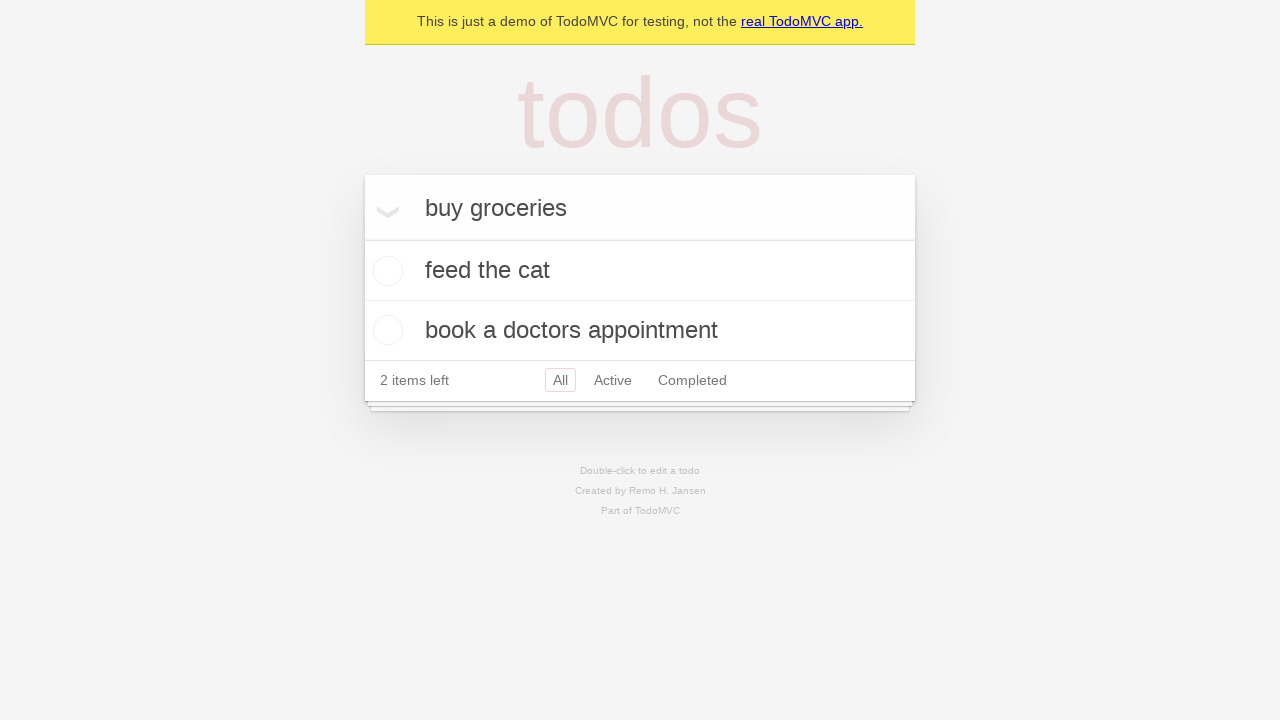

Pressed Enter to create third todo on internal:attr=[placeholder="What needs to be done?"i]
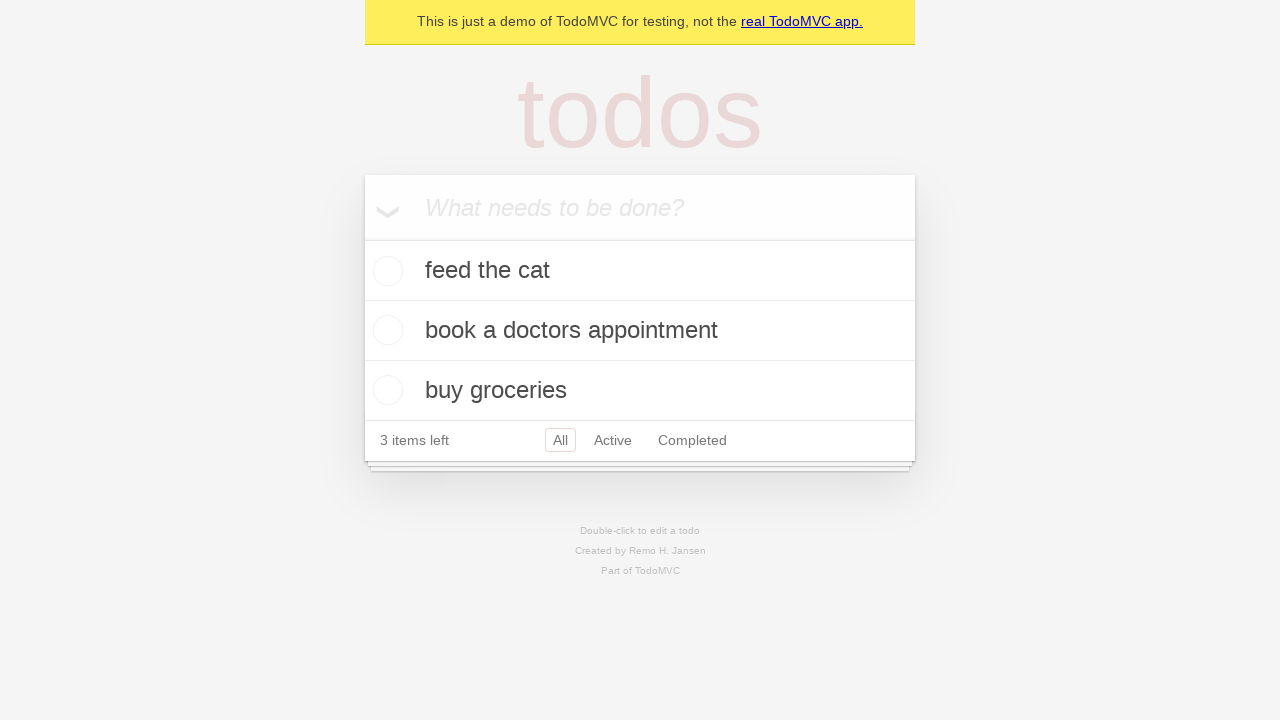

Double-clicked second todo item to enter edit mode at (640, 331) on internal:testid=[data-testid="todo-item"s] >> nth=1
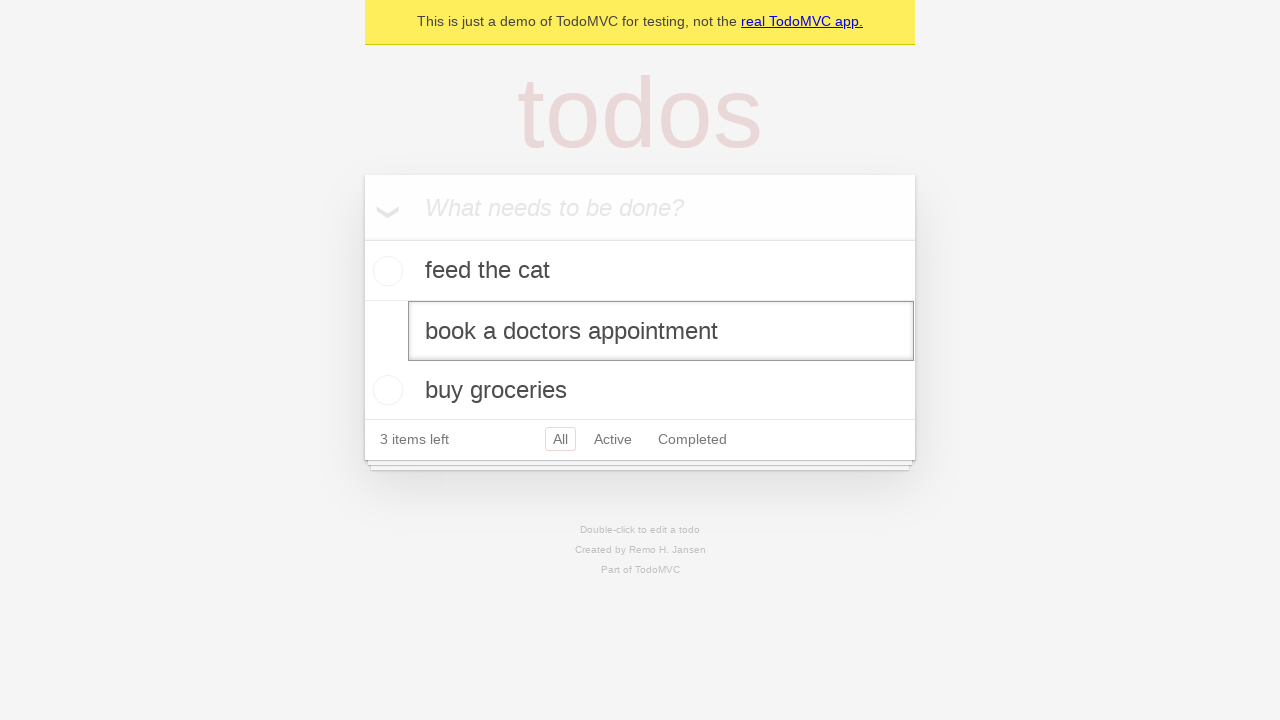

Filled edit textbox with 'buy some sausages' on internal:testid=[data-testid="todo-item"s] >> nth=1 >> internal:role=textbox[nam
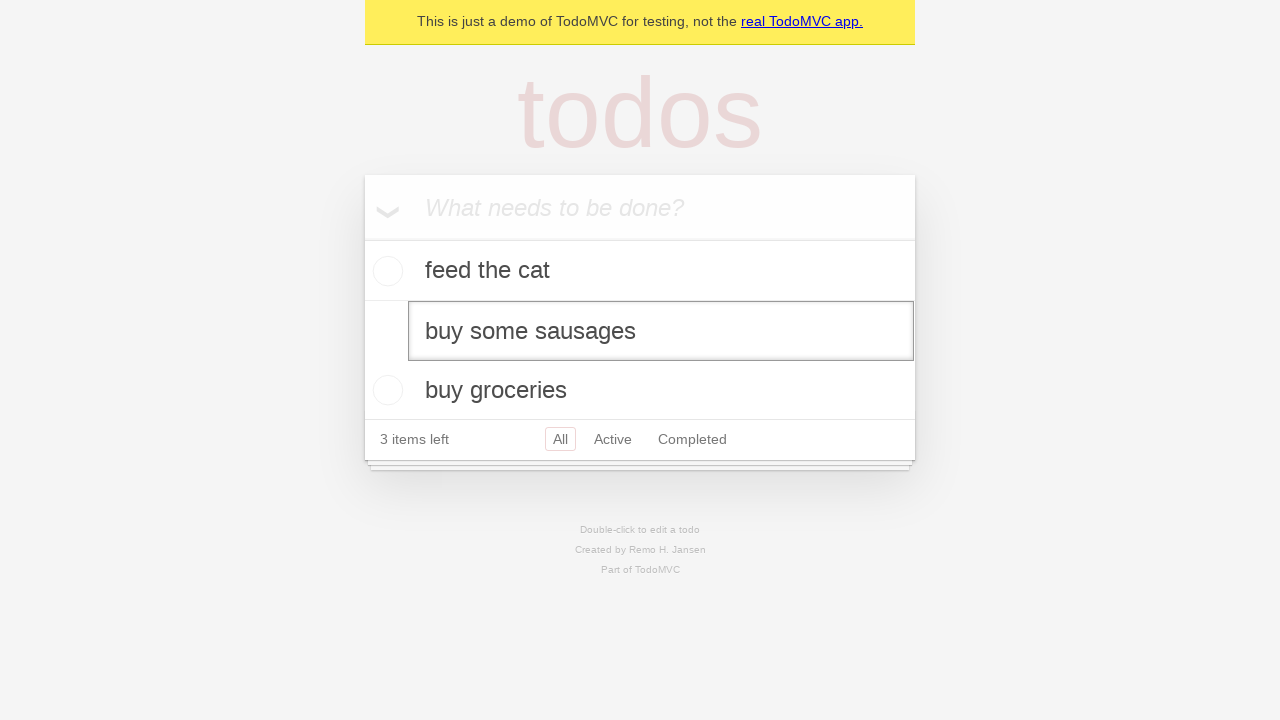

Dispatched blur event to save the edited todo
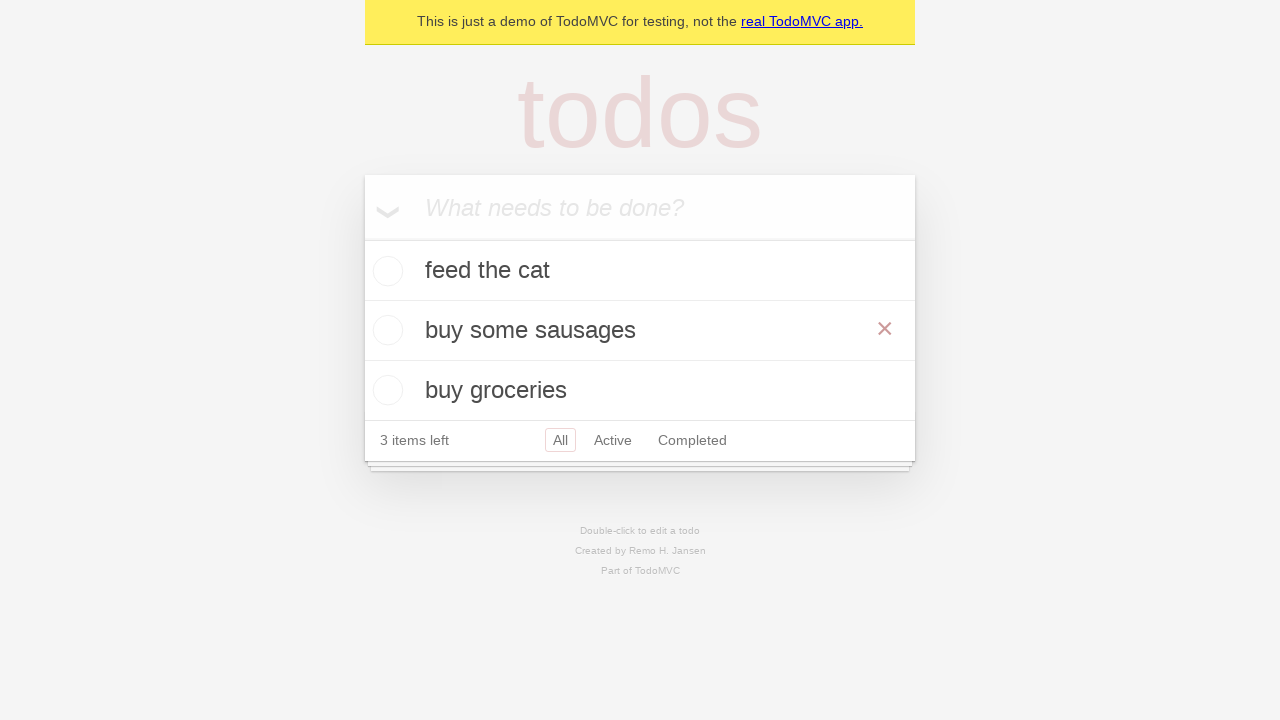

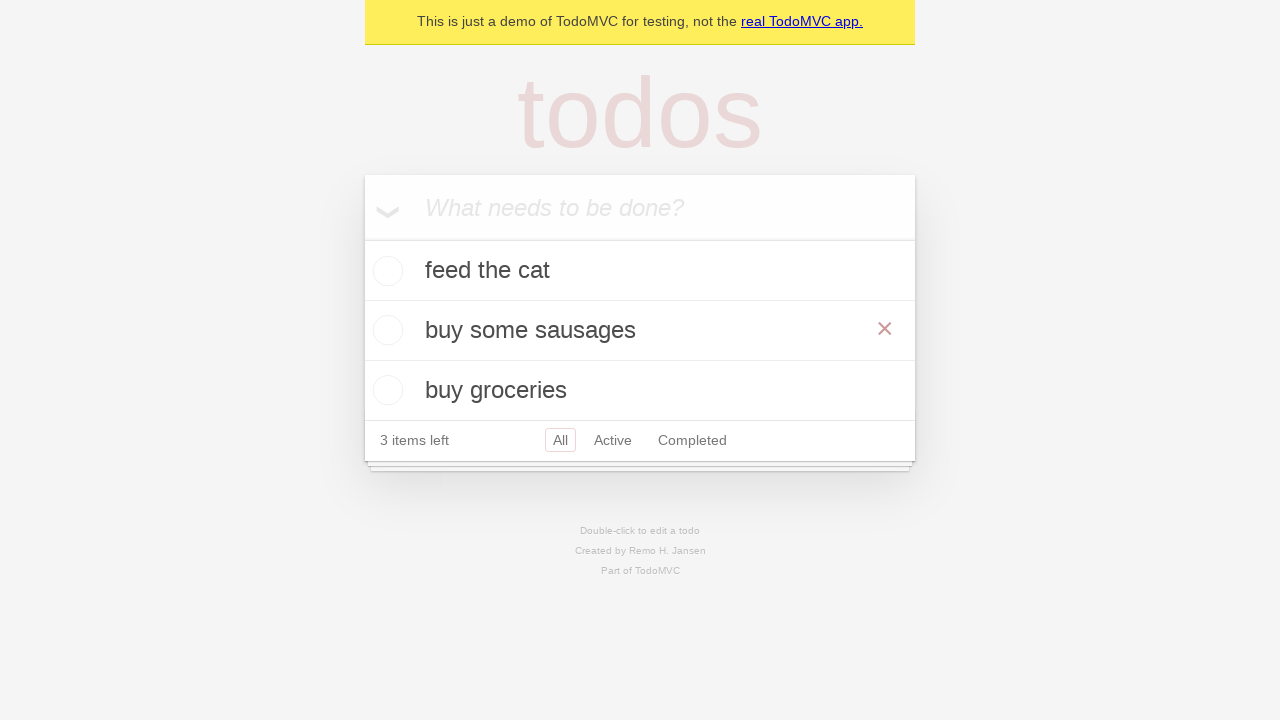